Tests marking individual todo items as complete by checking their checkboxes

Starting URL: https://demo.playwright.dev/todomvc

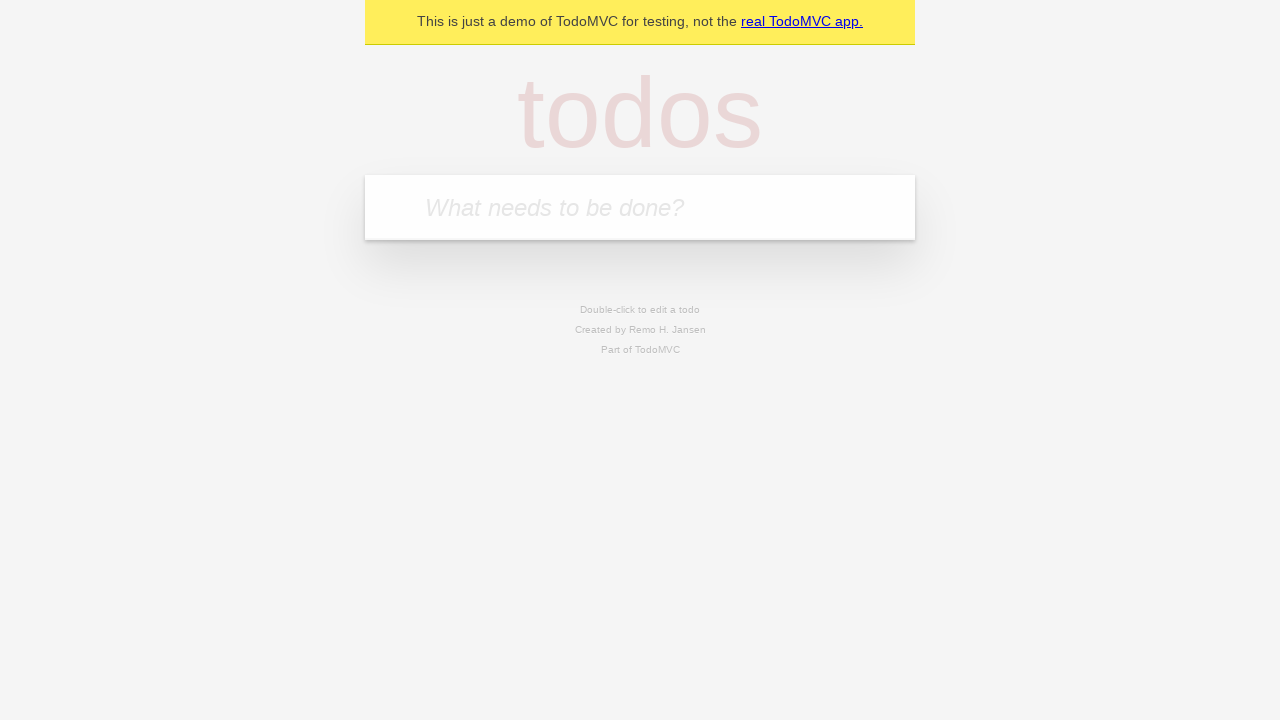

Filled todo input with 'buy some cheese' on internal:attr=[placeholder="What needs to be done?"i]
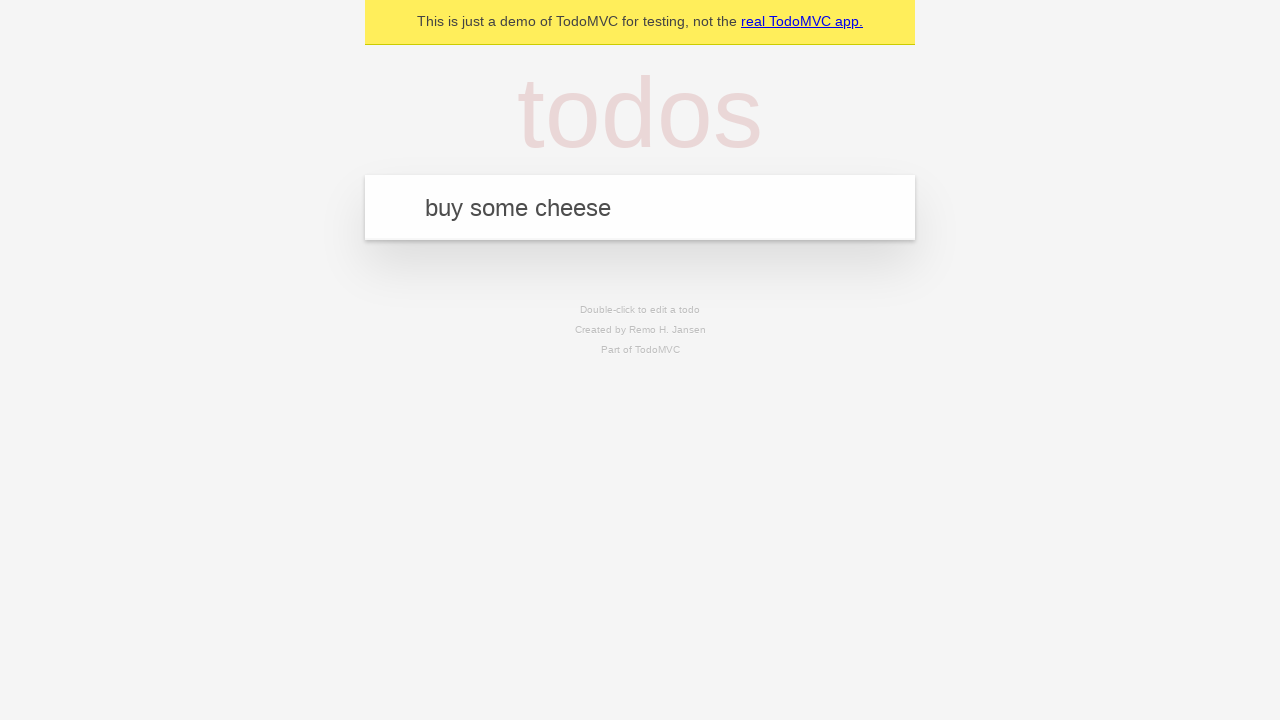

Pressed Enter to add first todo item on internal:attr=[placeholder="What needs to be done?"i]
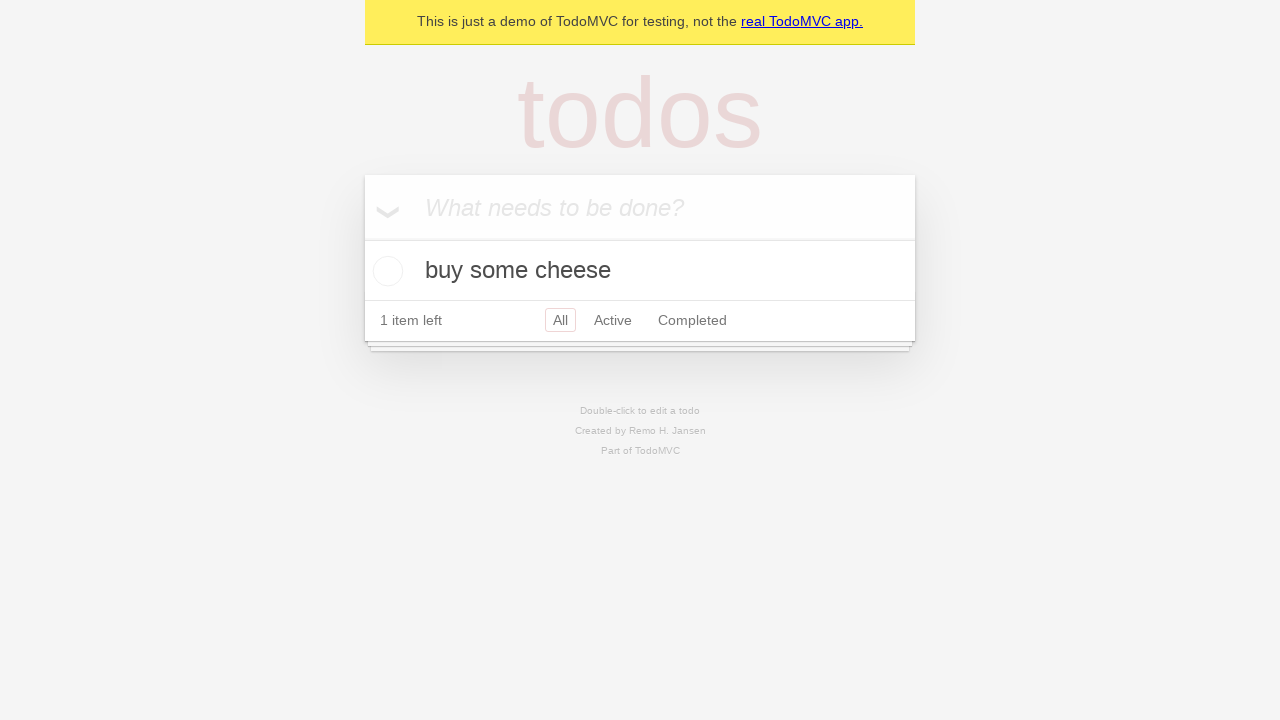

Filled todo input with 'feed the cat' on internal:attr=[placeholder="What needs to be done?"i]
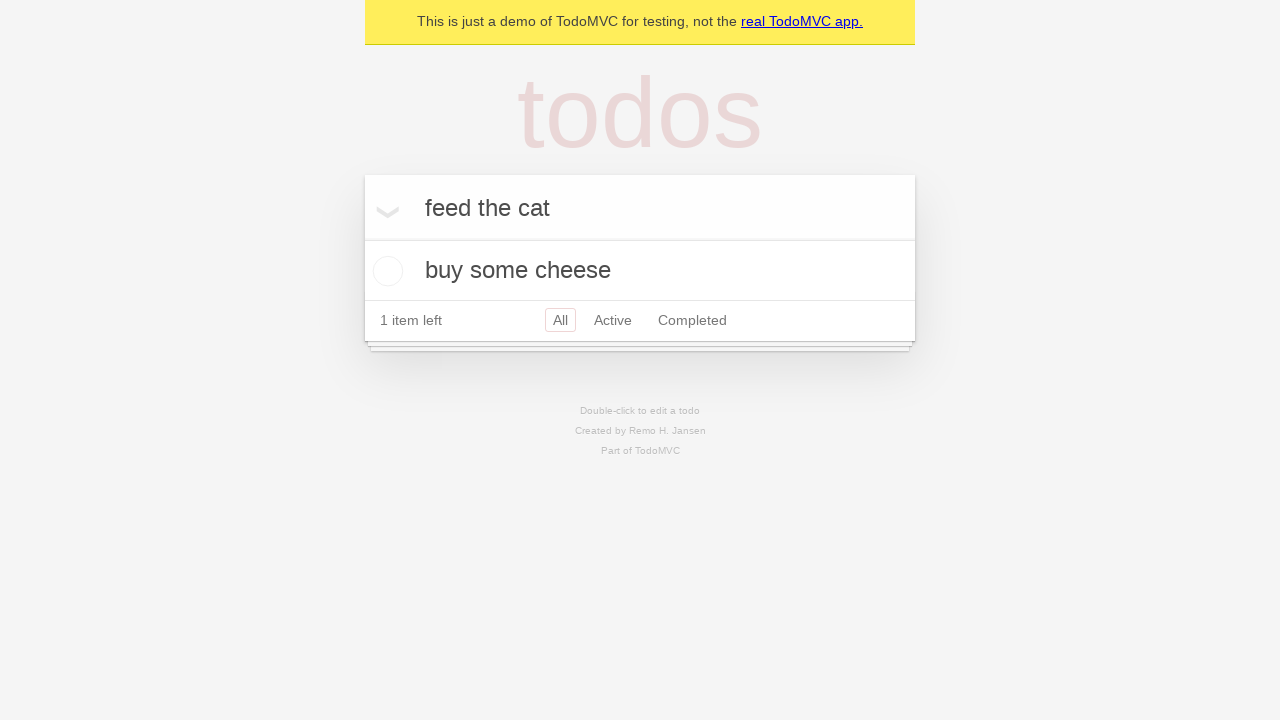

Pressed Enter to add second todo item on internal:attr=[placeholder="What needs to be done?"i]
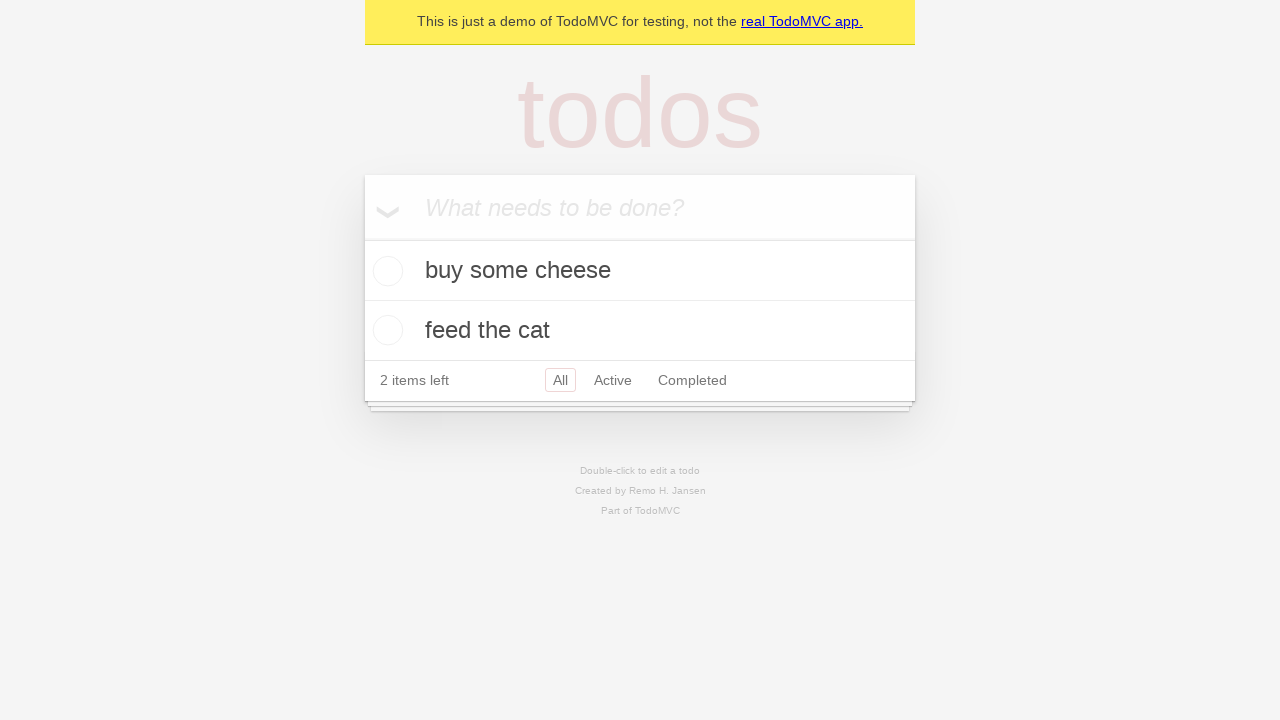

Waited for second todo item to appear
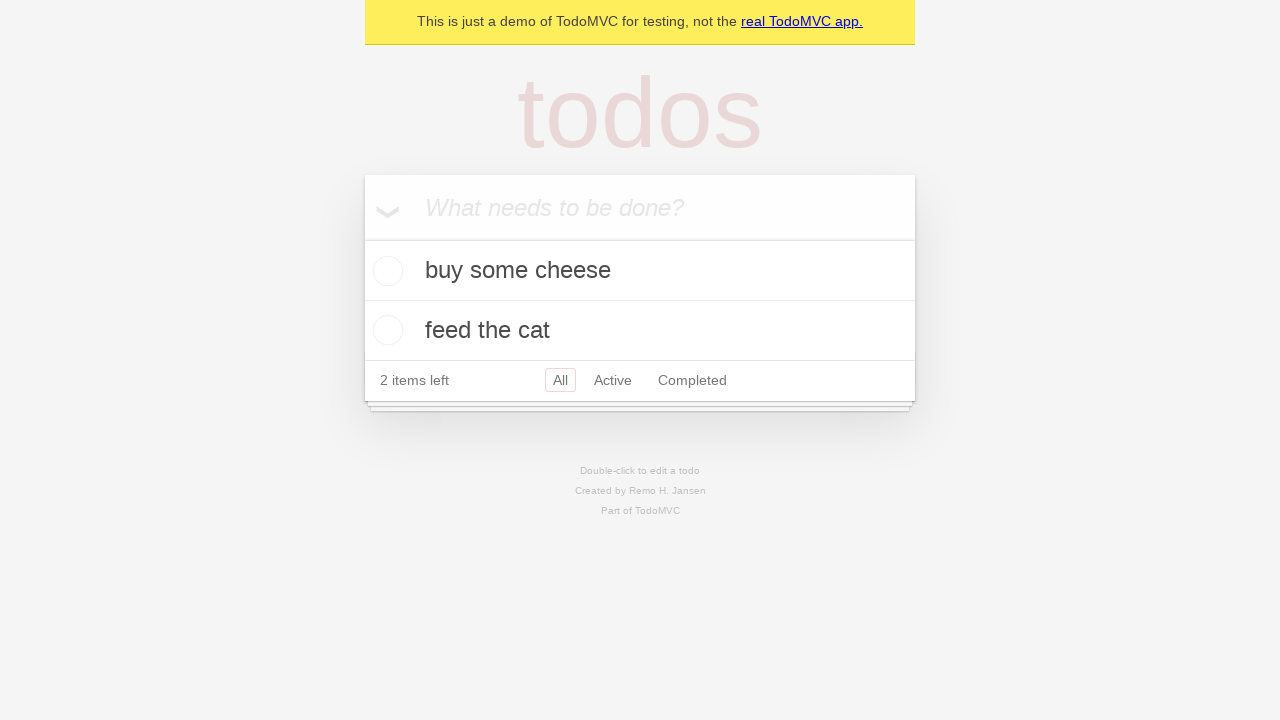

Checked checkbox for first todo item 'buy some cheese' at (385, 271) on [data-testid='todo-item'] >> nth=0 >> internal:role=checkbox
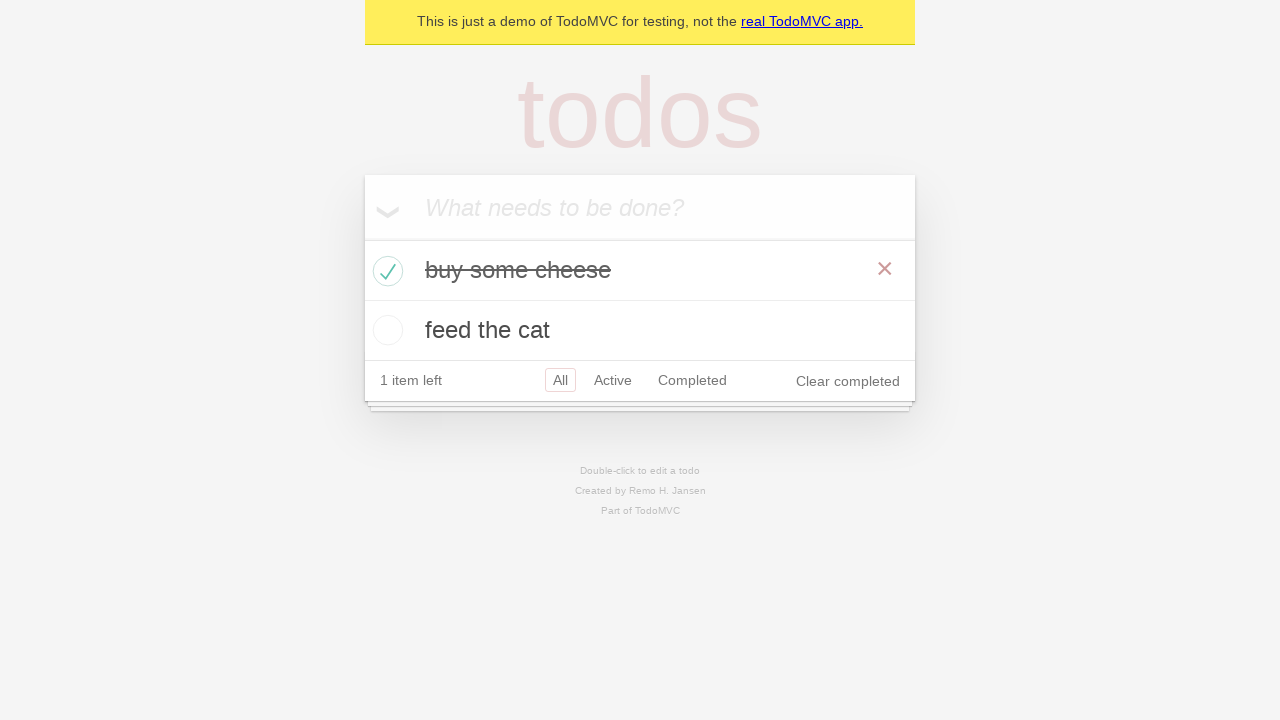

Checked checkbox for second todo item 'feed the cat' at (385, 330) on [data-testid='todo-item'] >> nth=1 >> internal:role=checkbox
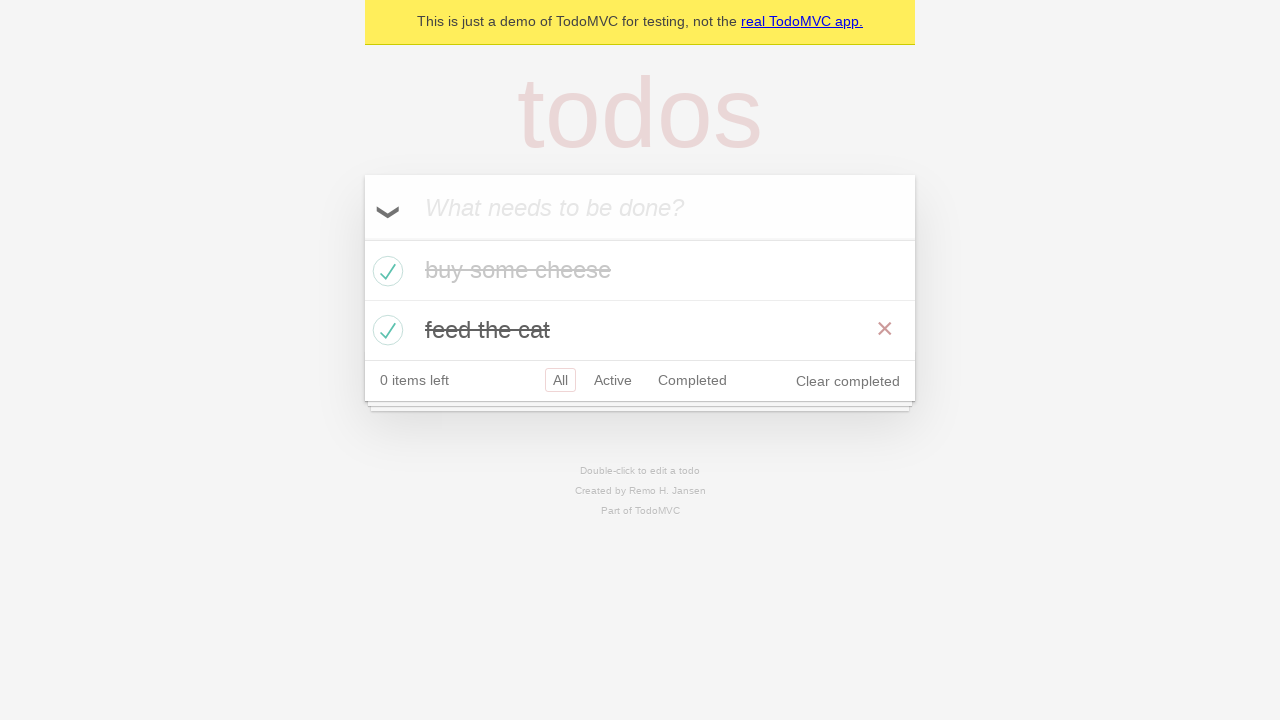

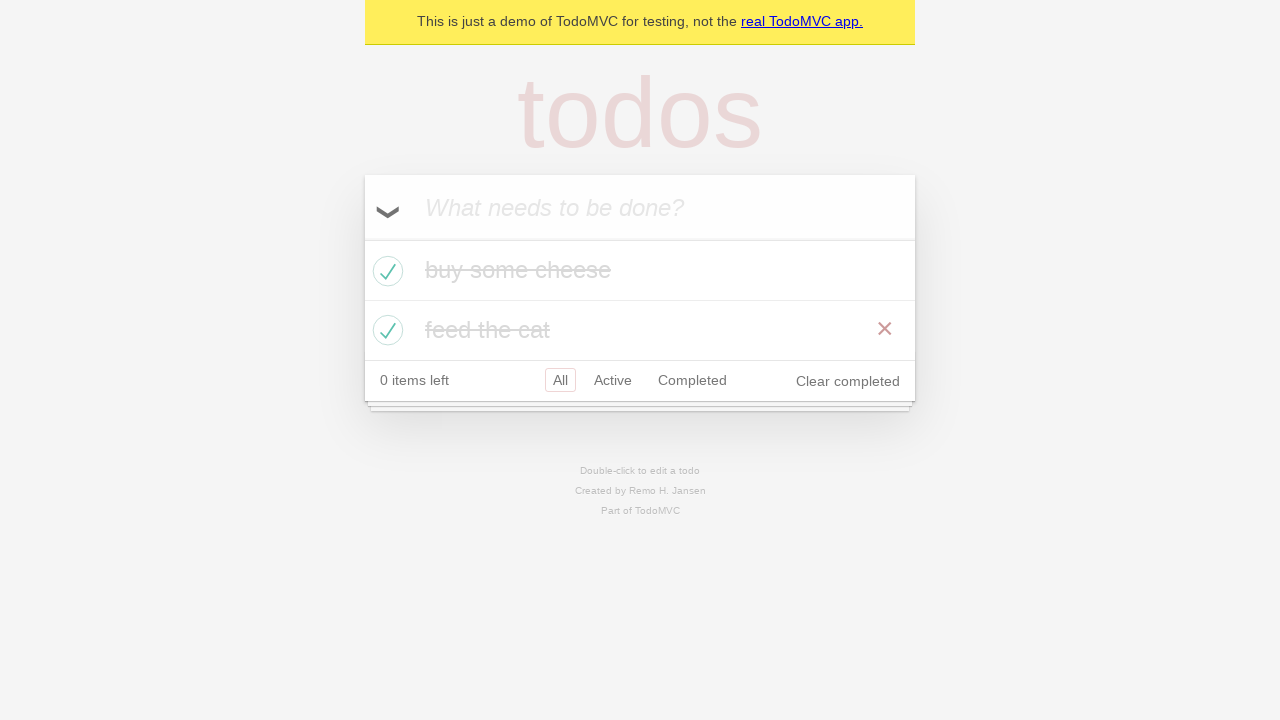